Tests the complete shopping cart flow on Demoblaze: navigates to laptops category, selects a product, adds it to cart, verifies cart contents match the product details, fills out the purchase form, and confirms the purchase.

Starting URL: https://www.demoblaze.com

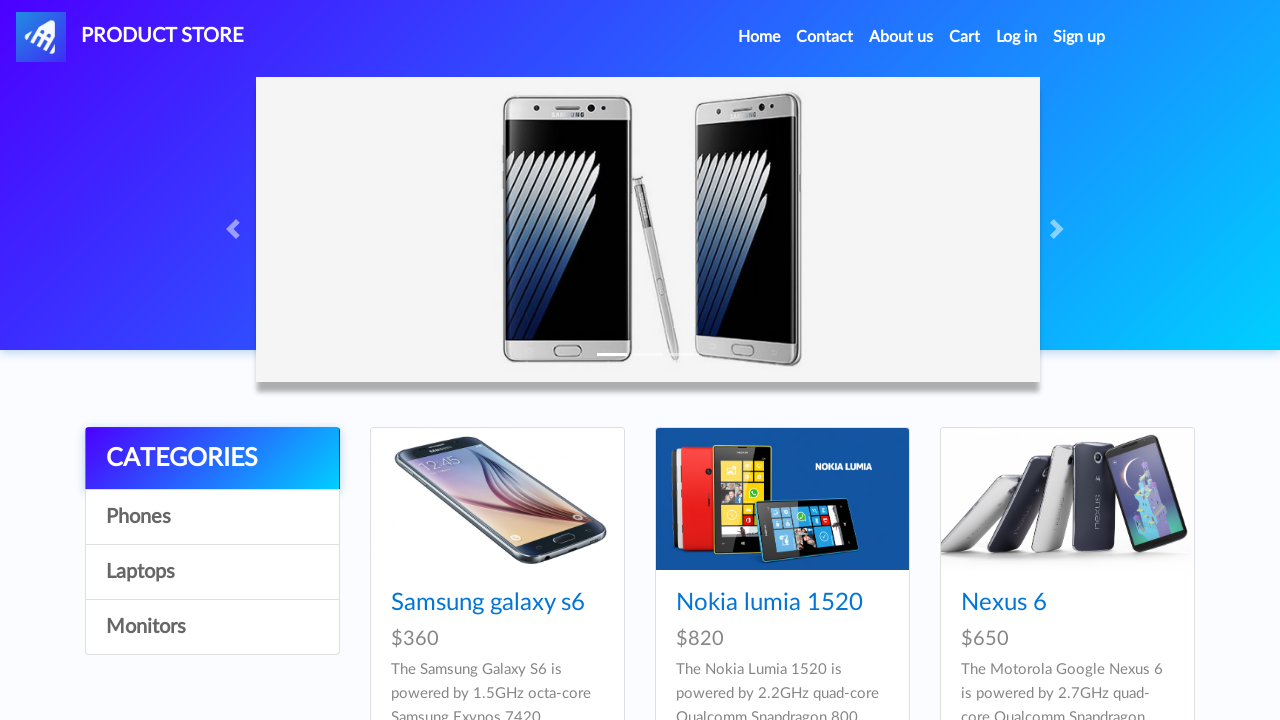

Clicked on Laptops category at (212, 572) on a:has-text('Laptops')
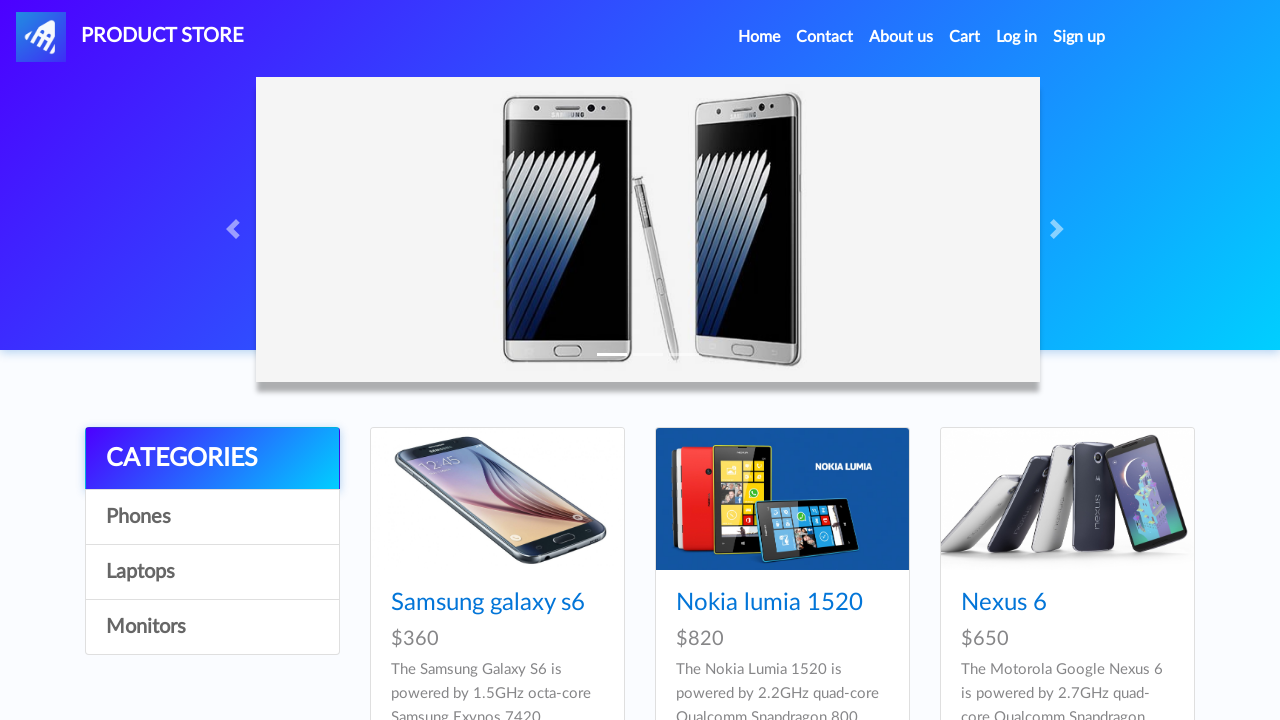

Product list loaded
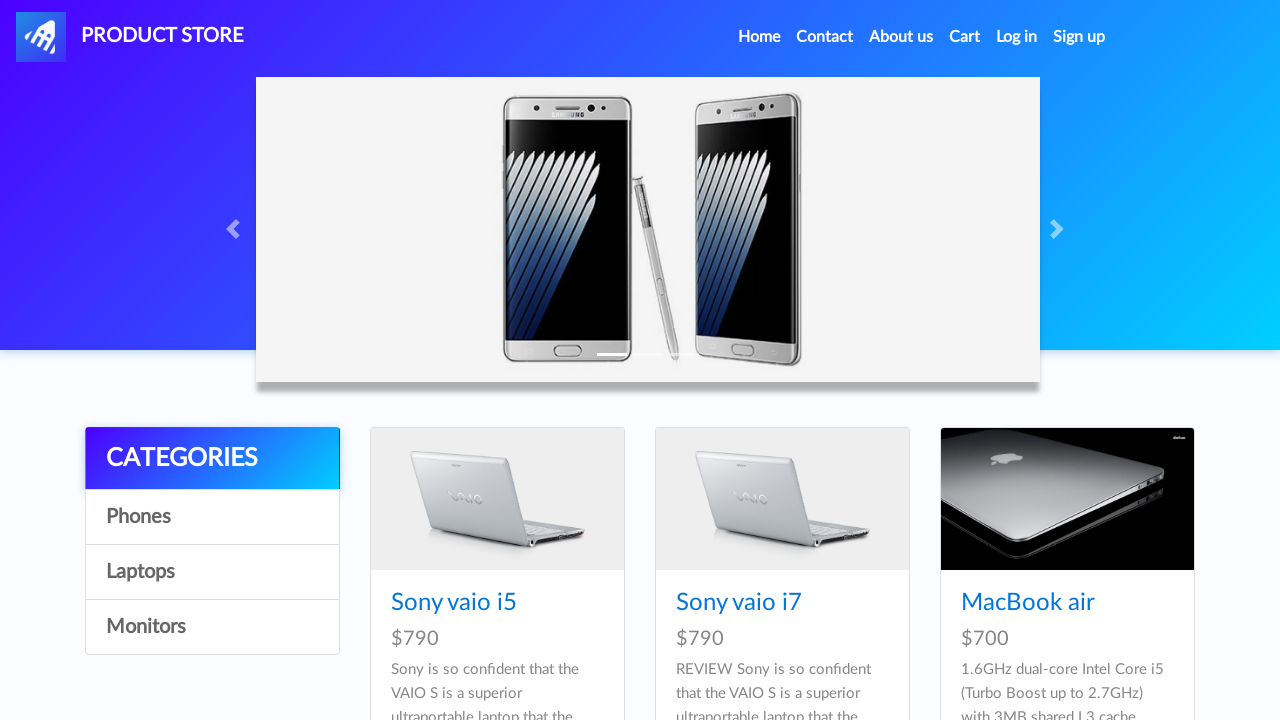

Clicked on first product at (454, 603) on .card-title a >> nth=0
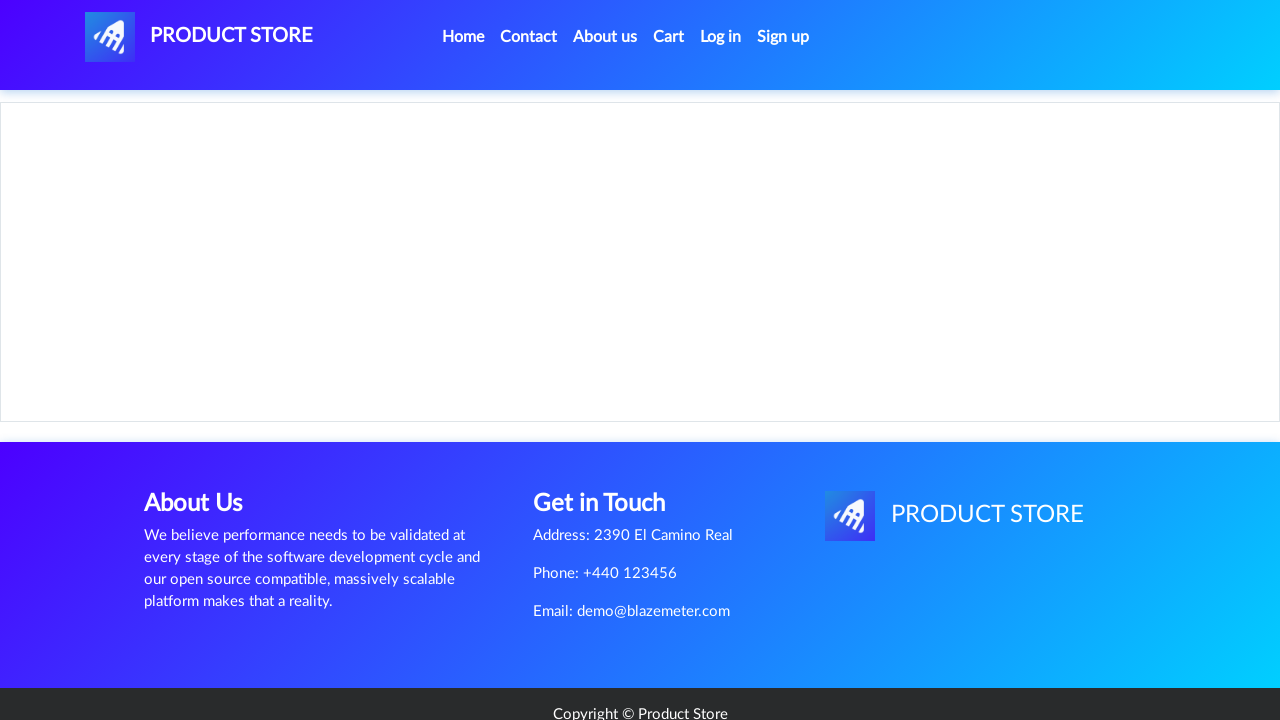

Product detail page loaded
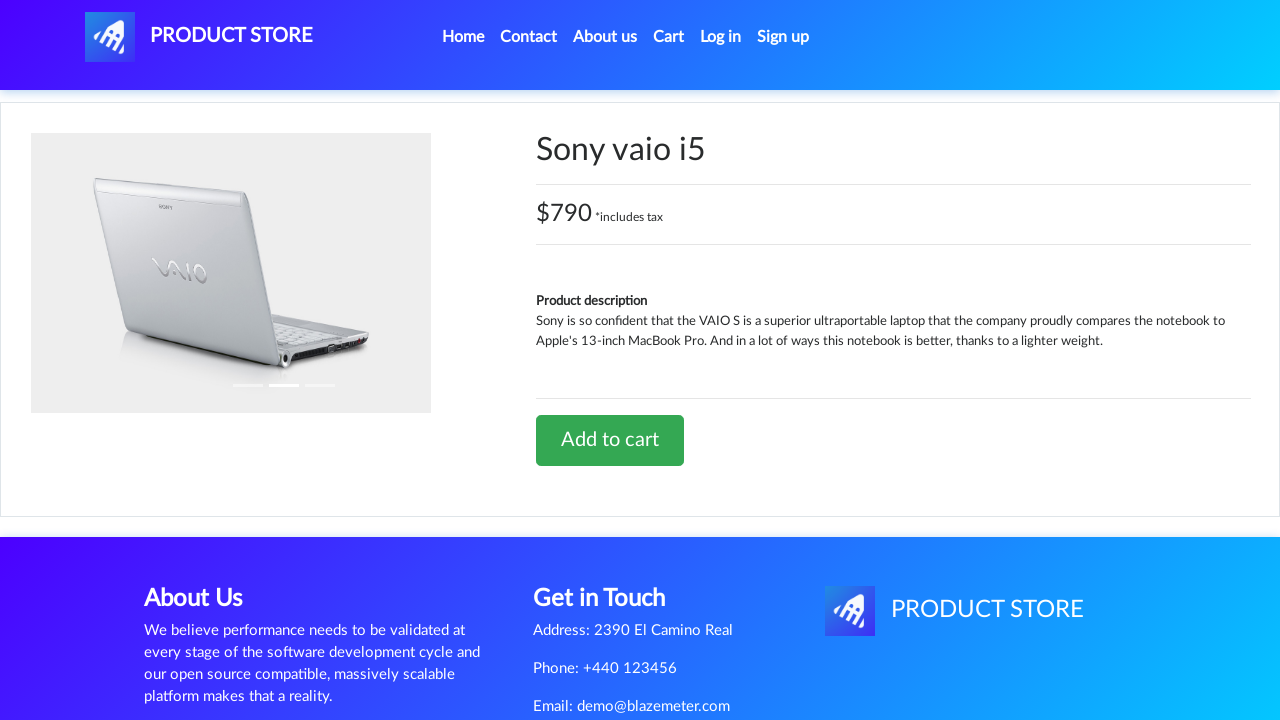

Retrieved product model: Sony vaio i5
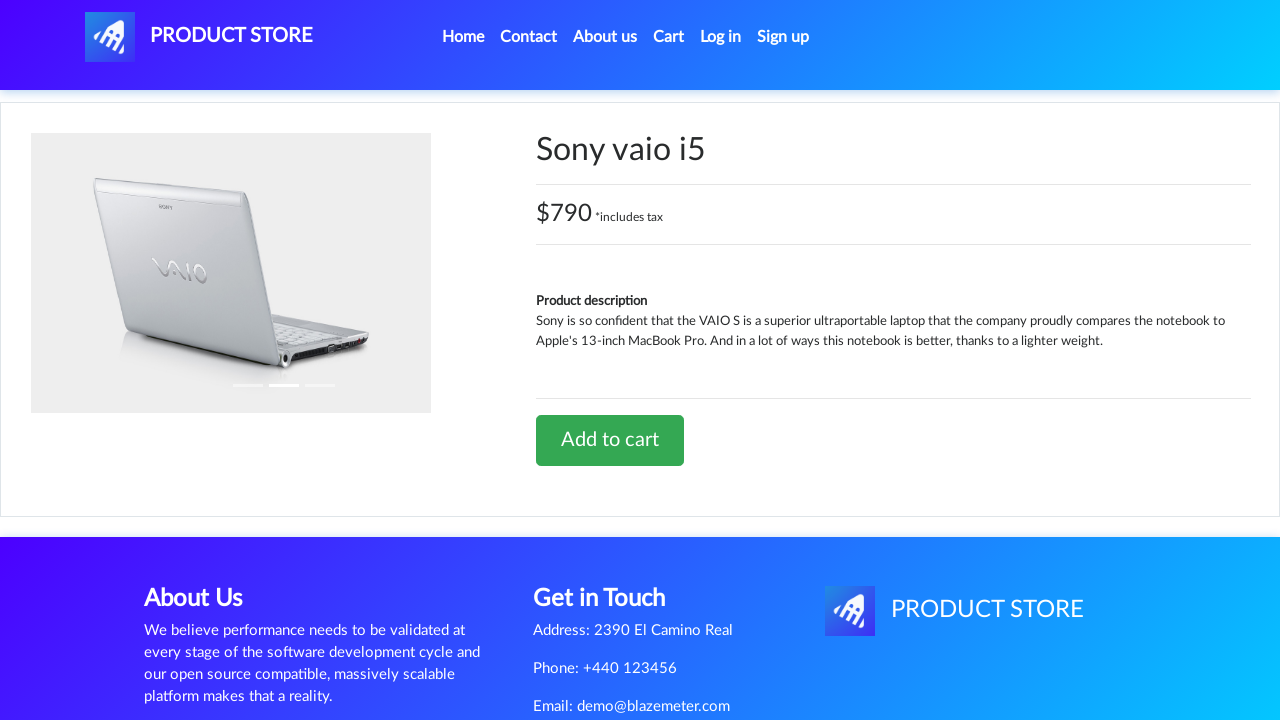

Retrieved product price: $790
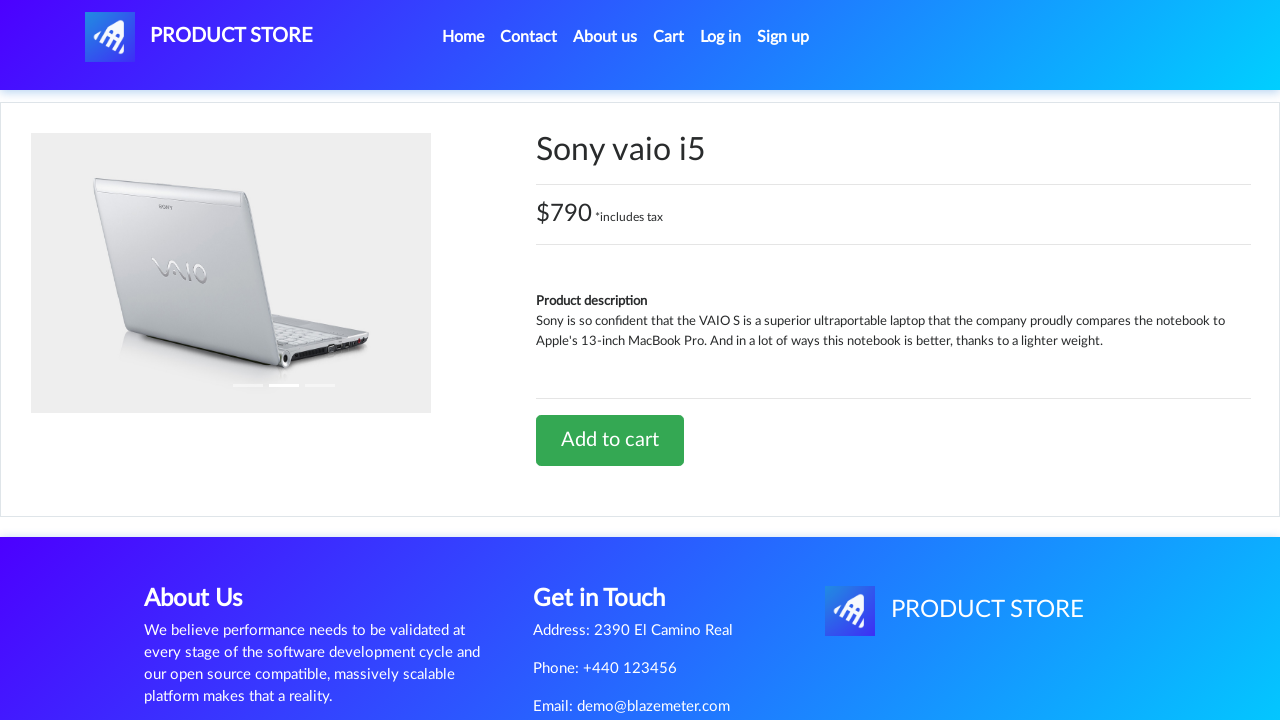

Clicked Add to cart button at (610, 440) on a:has-text('Add to cart')
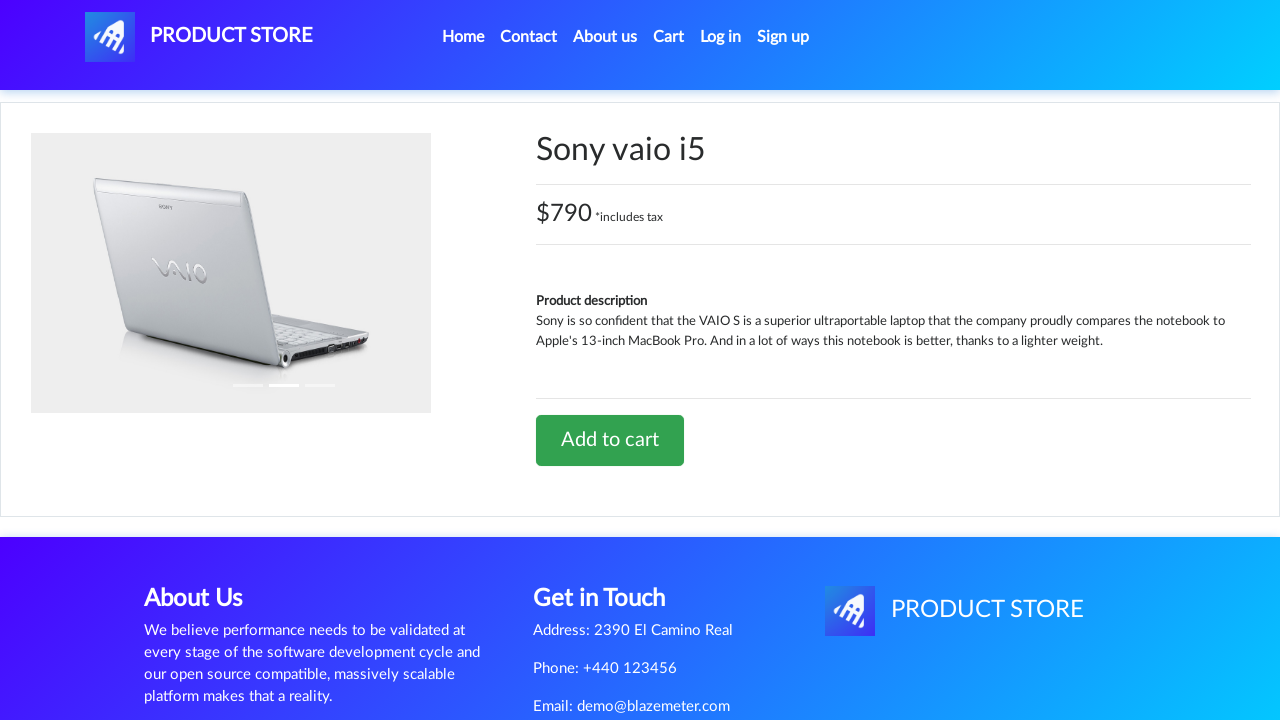

Alert dialog accepted
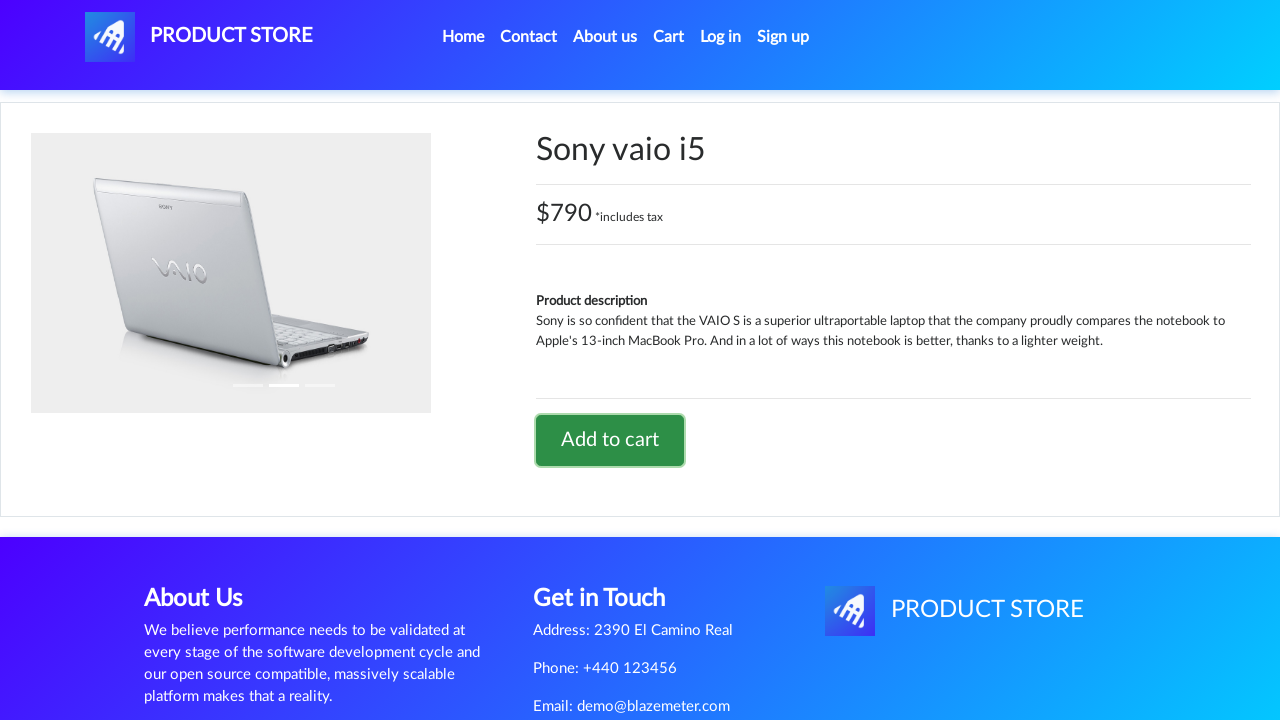

Waited for alert to complete
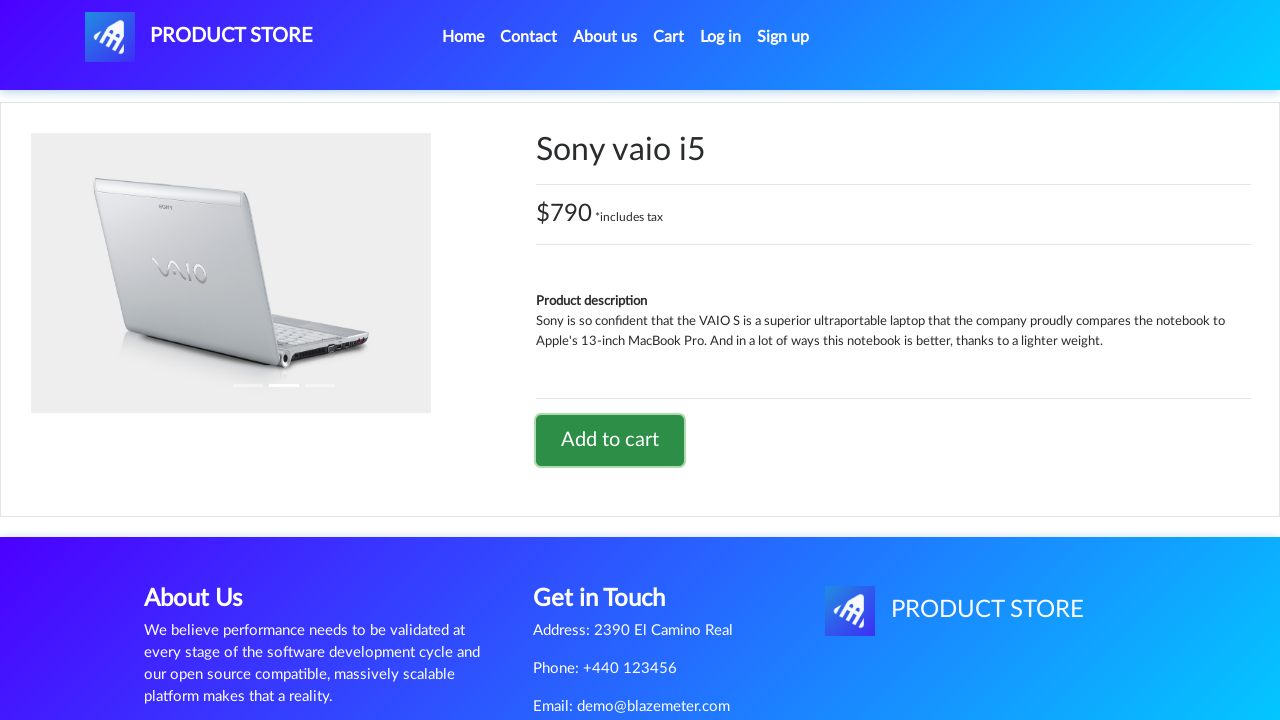

Clicked on Cart menu at (669, 37) on #cartur
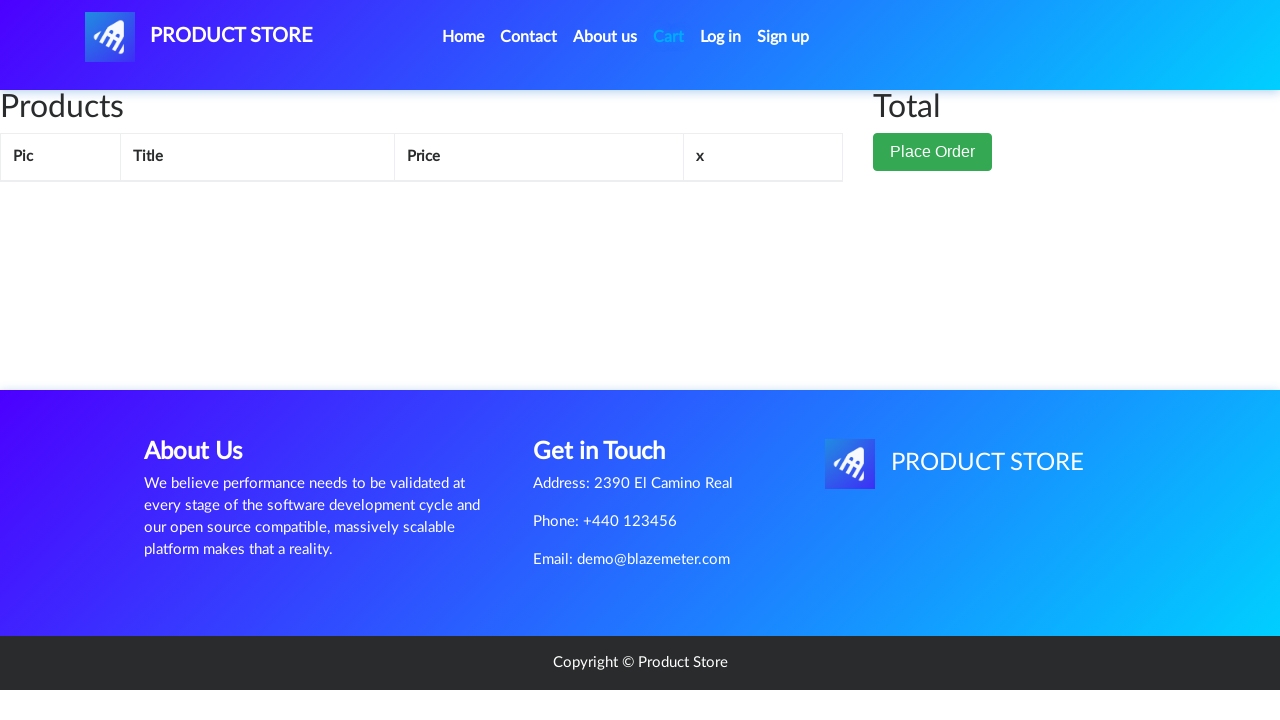

Cart page loaded with product
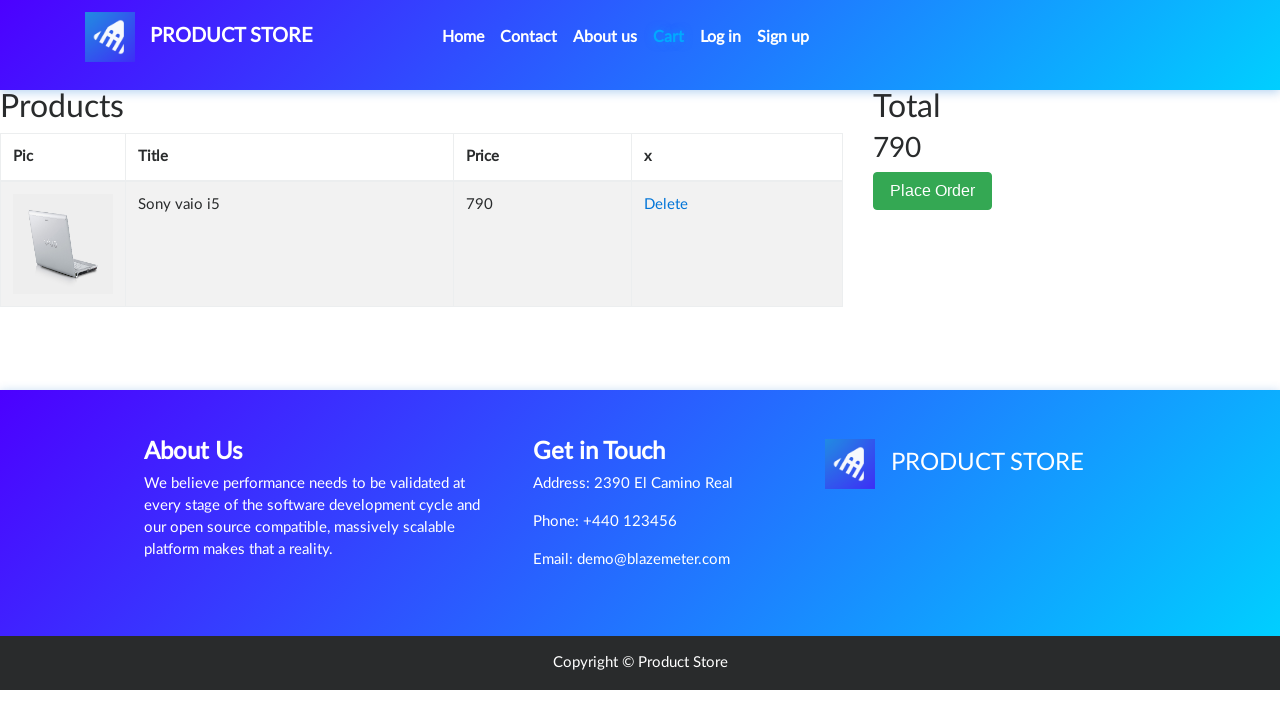

Clicked Place Order button at (933, 191) on button:has-text('Place Order')
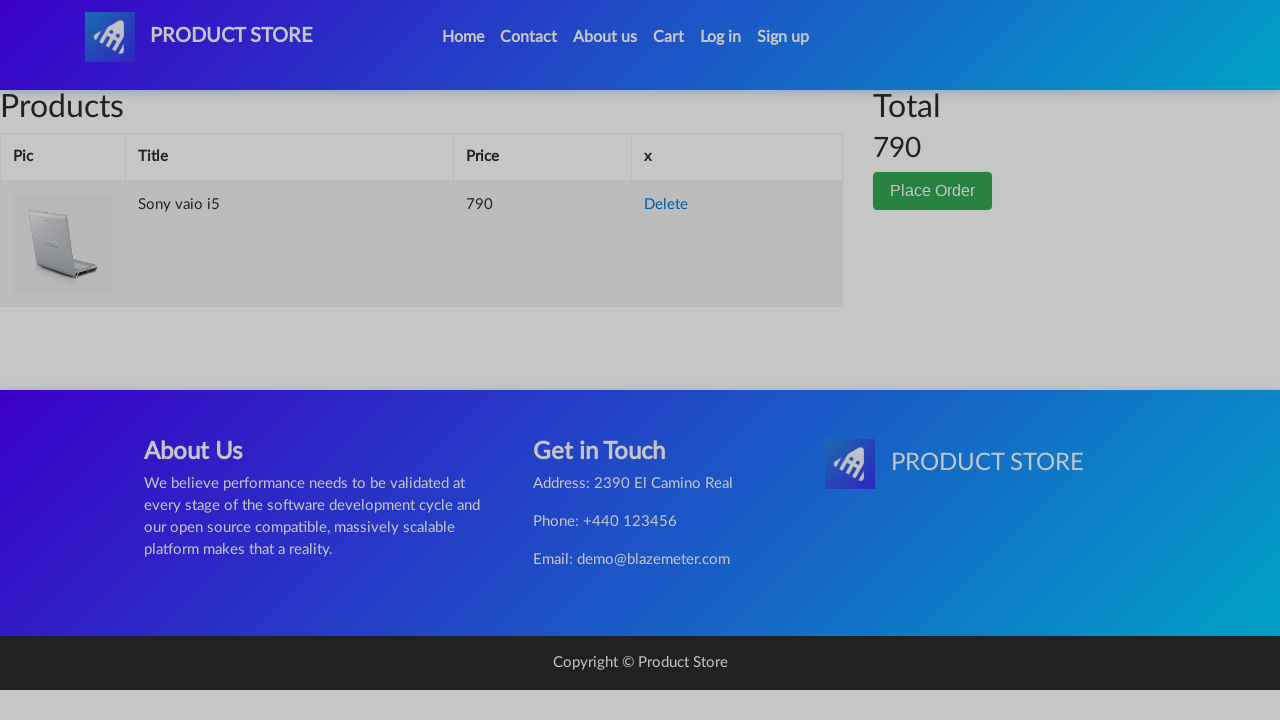

Order form modal appeared
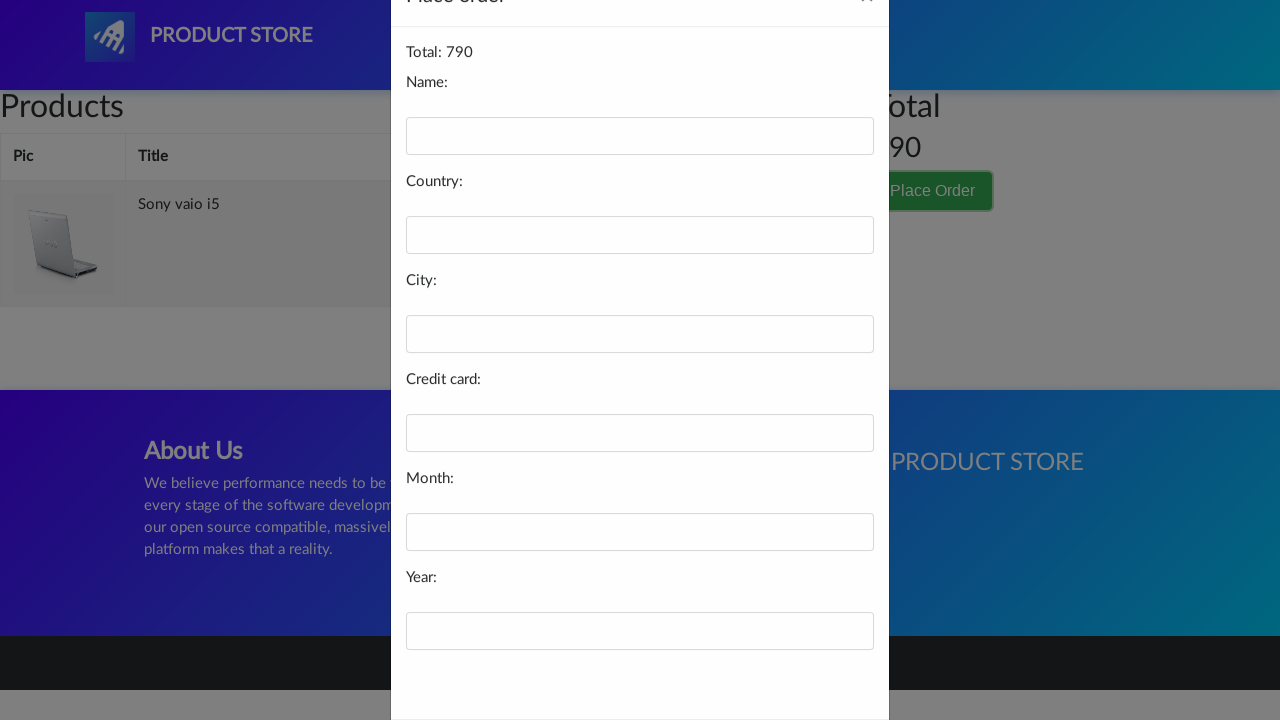

Filled name field with 'Paula' on #name
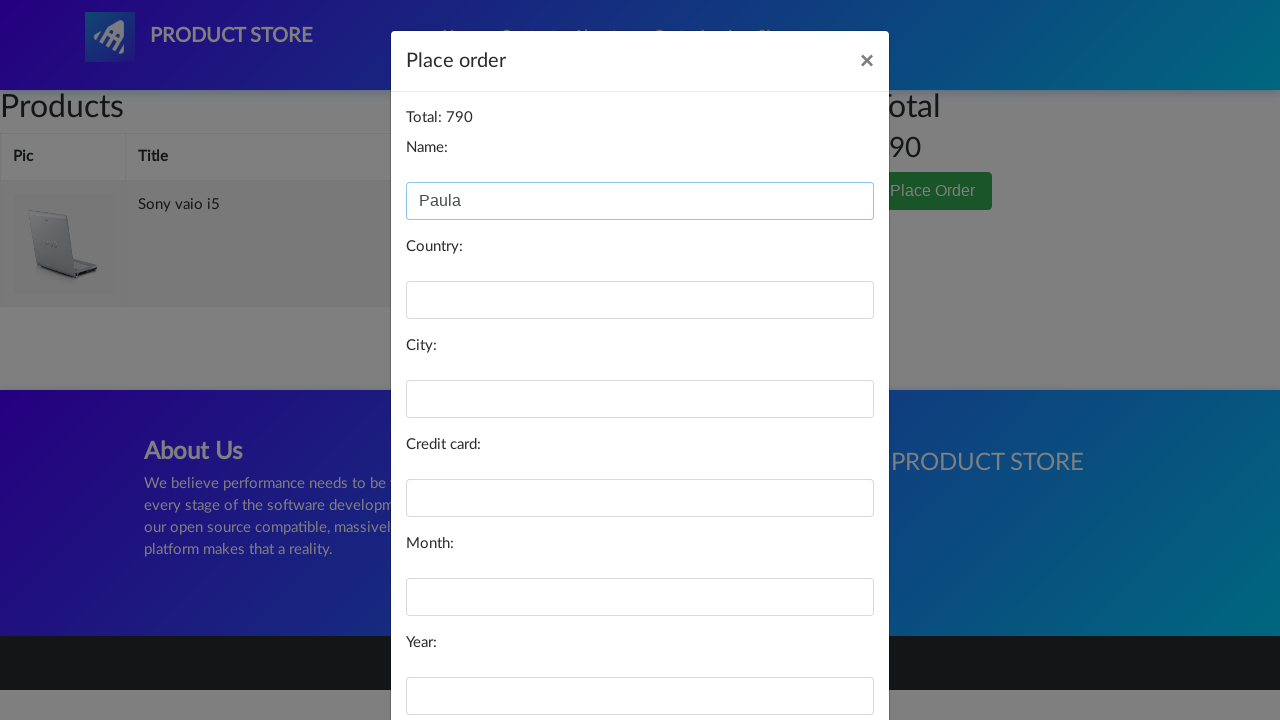

Filled country field with 'Alaska' on #country
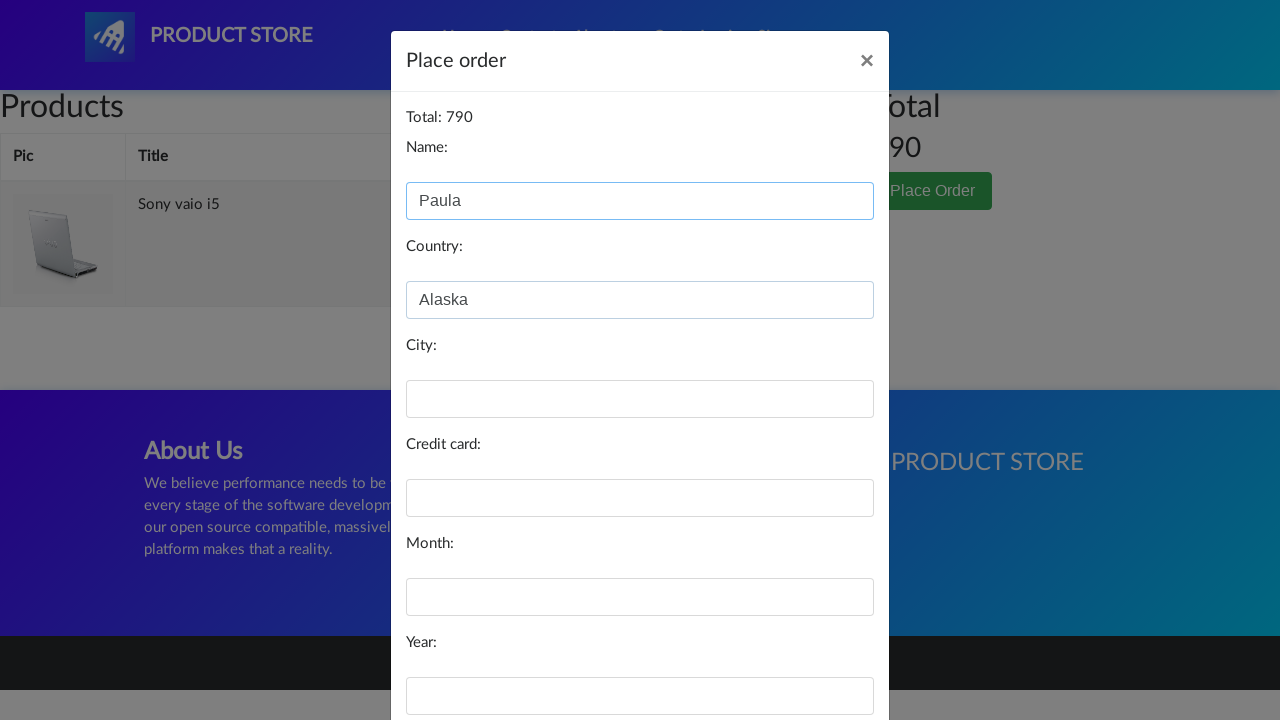

Filled city field with 'Palmer' on #city
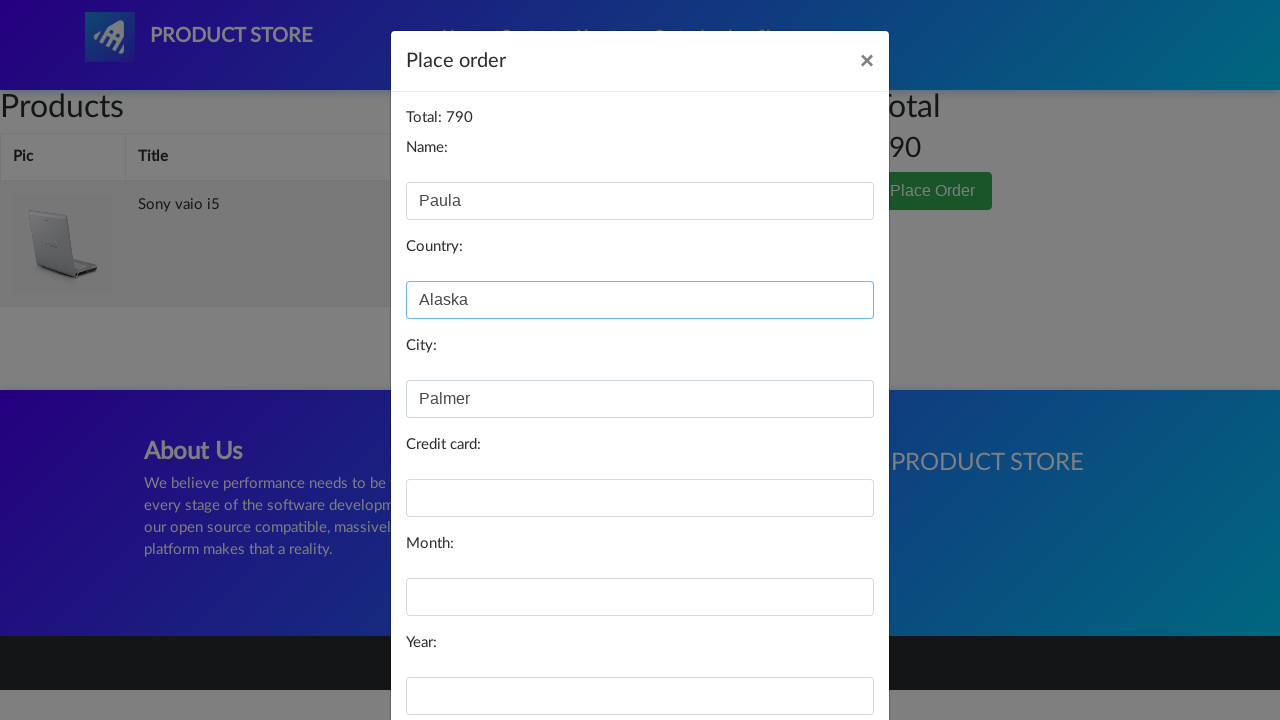

Filled card field with credit card number on #card
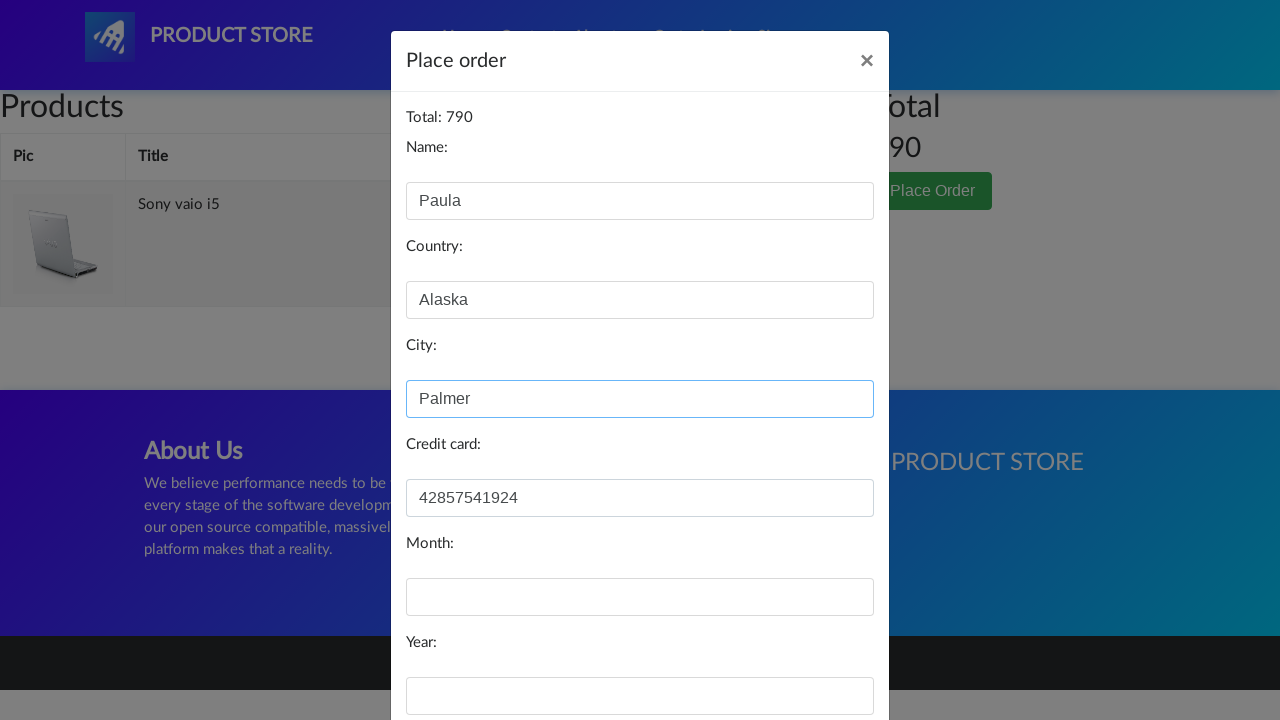

Filled month field with 'Julio' on #month
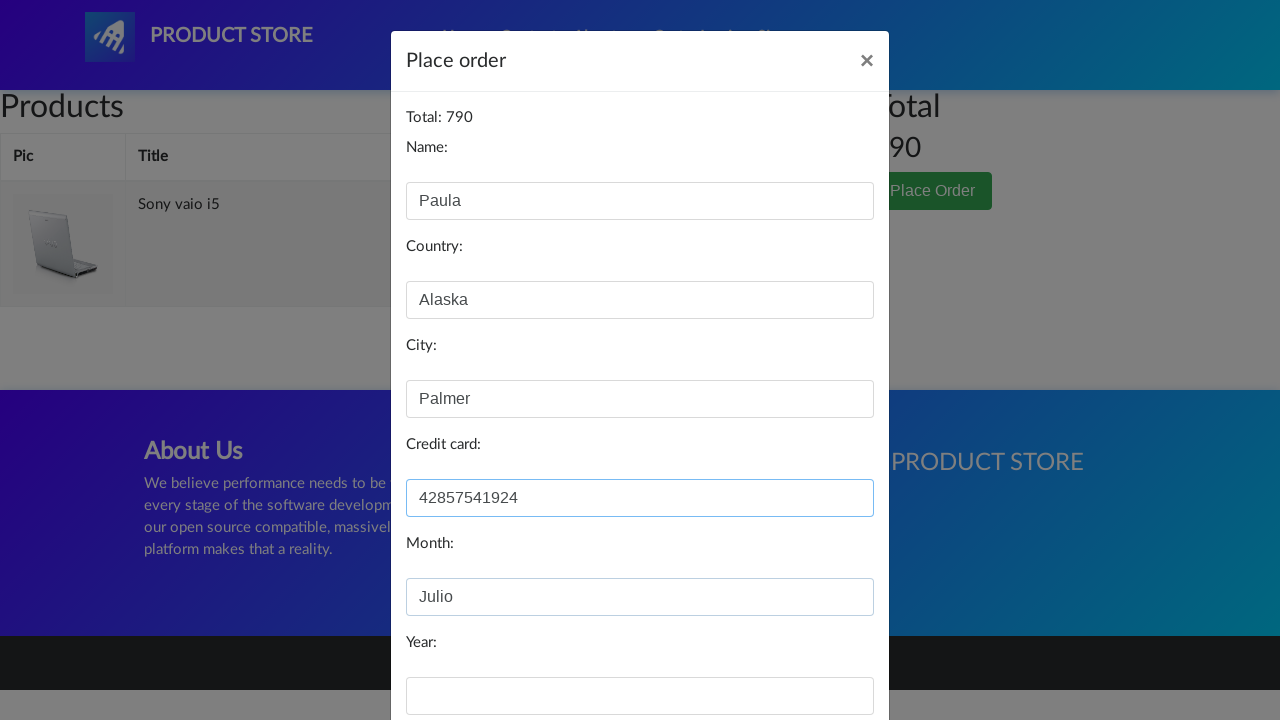

Filled year field with '2027' on #year
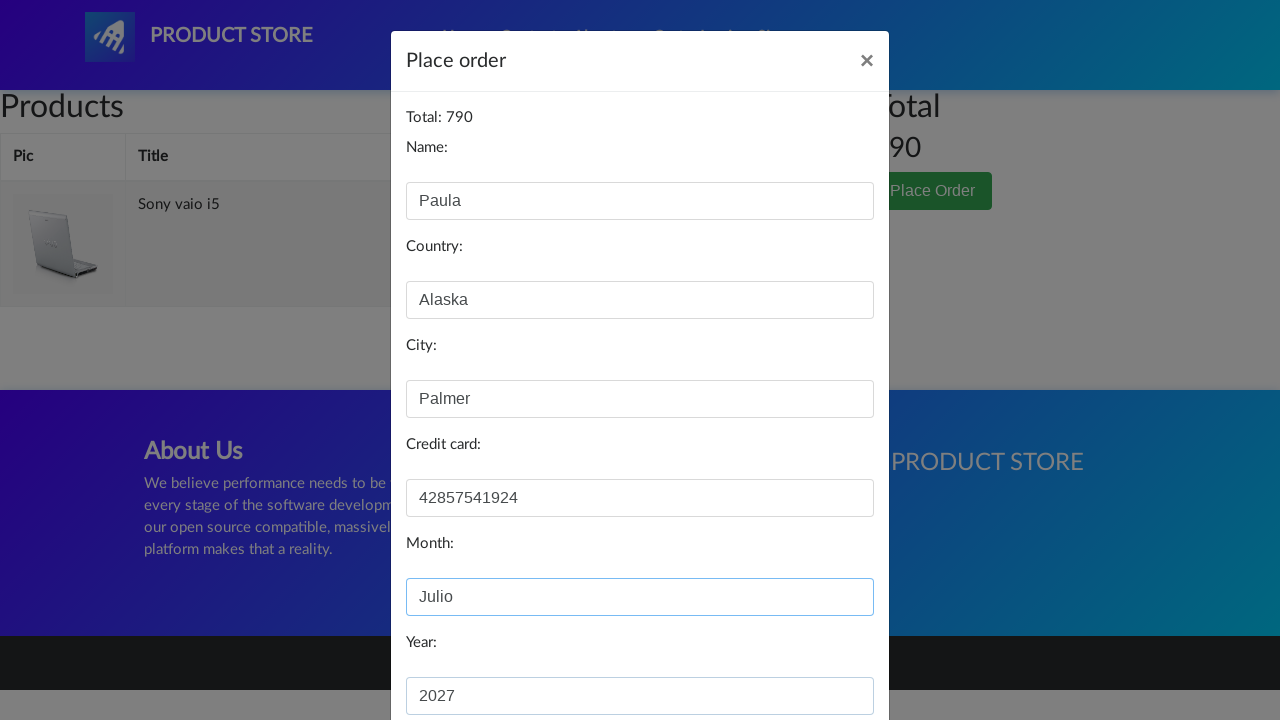

Clicked Purchase button at (823, 655) on button:has-text('Purchase')
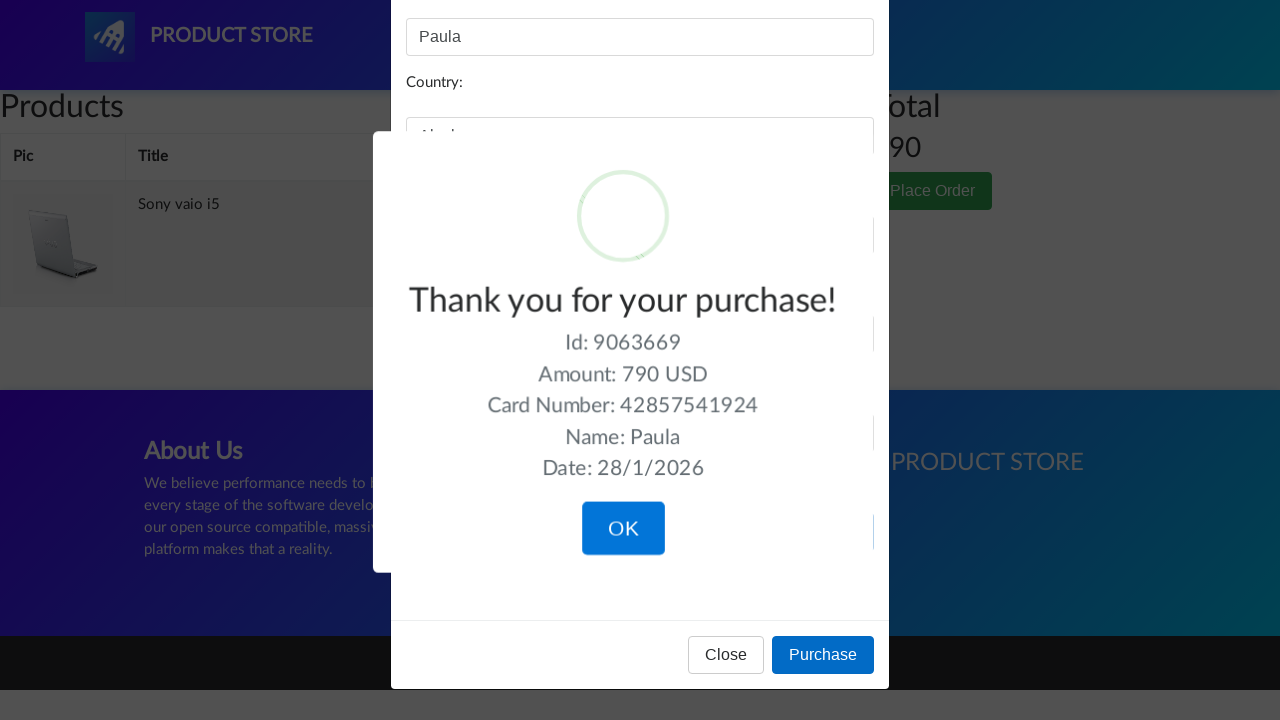

Confirmation alert appeared
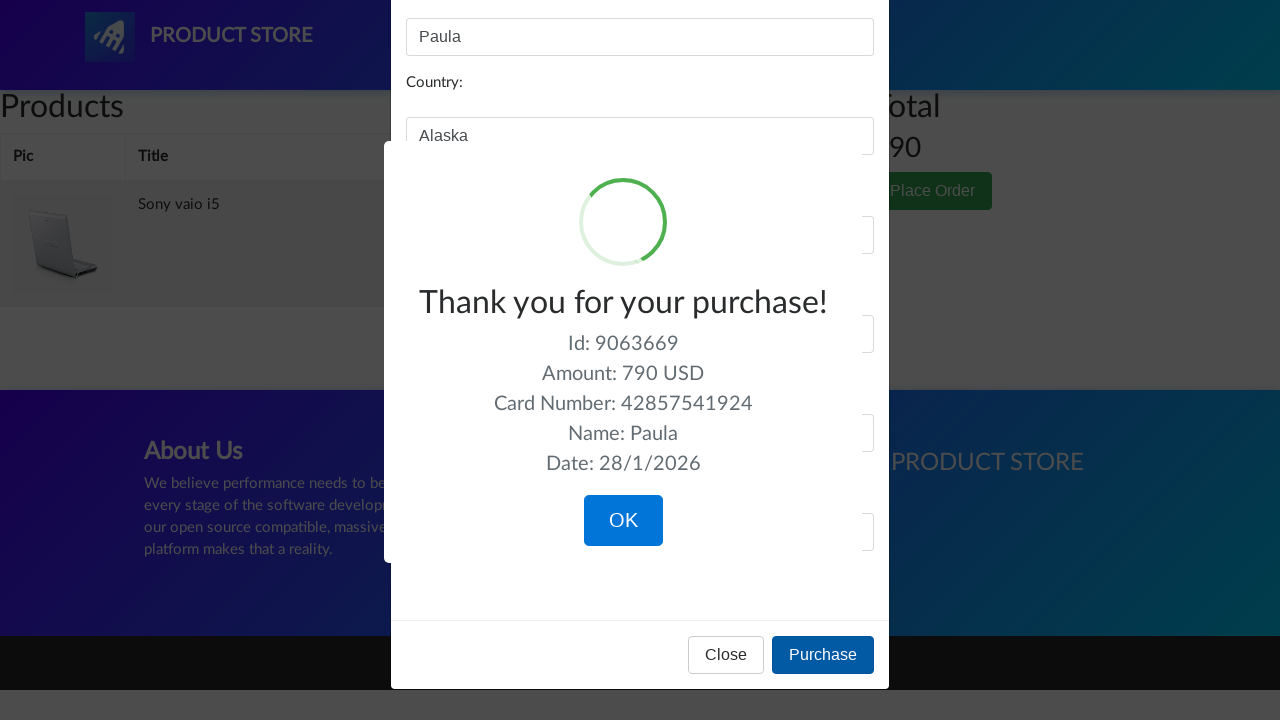

Retrieved confirmation text: Thank you for your purchase!
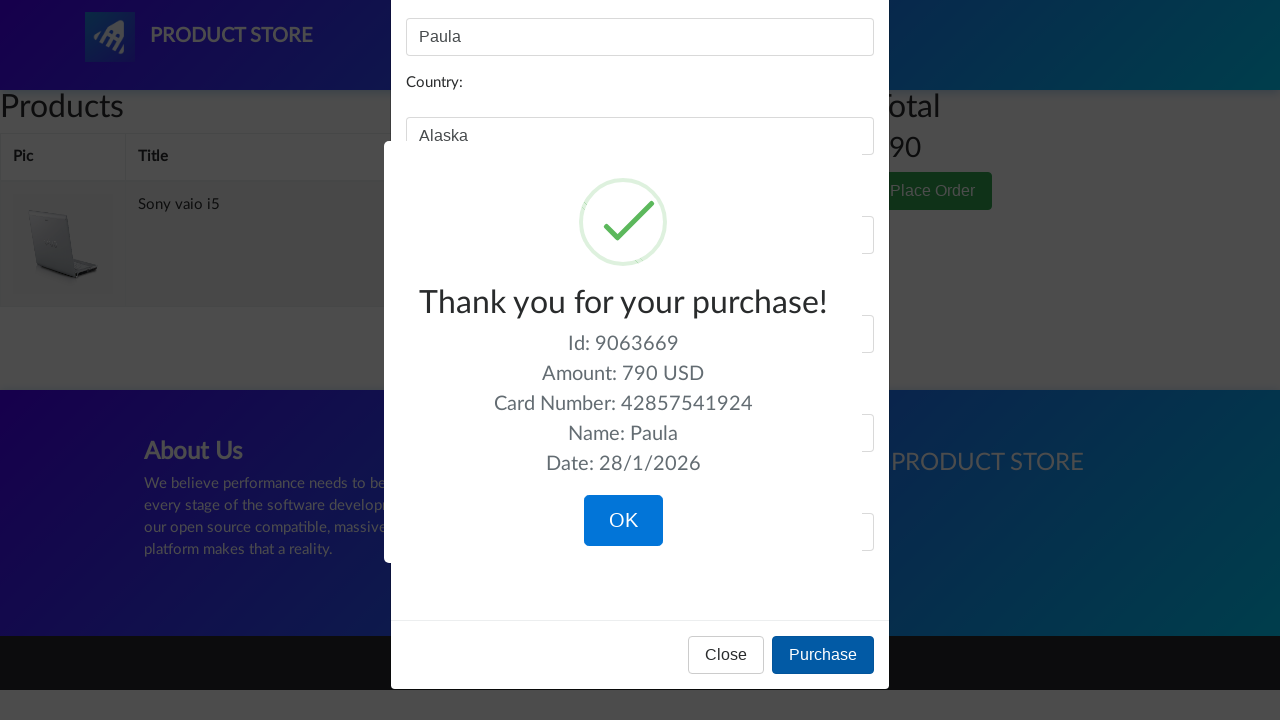

Verified purchase confirmation message
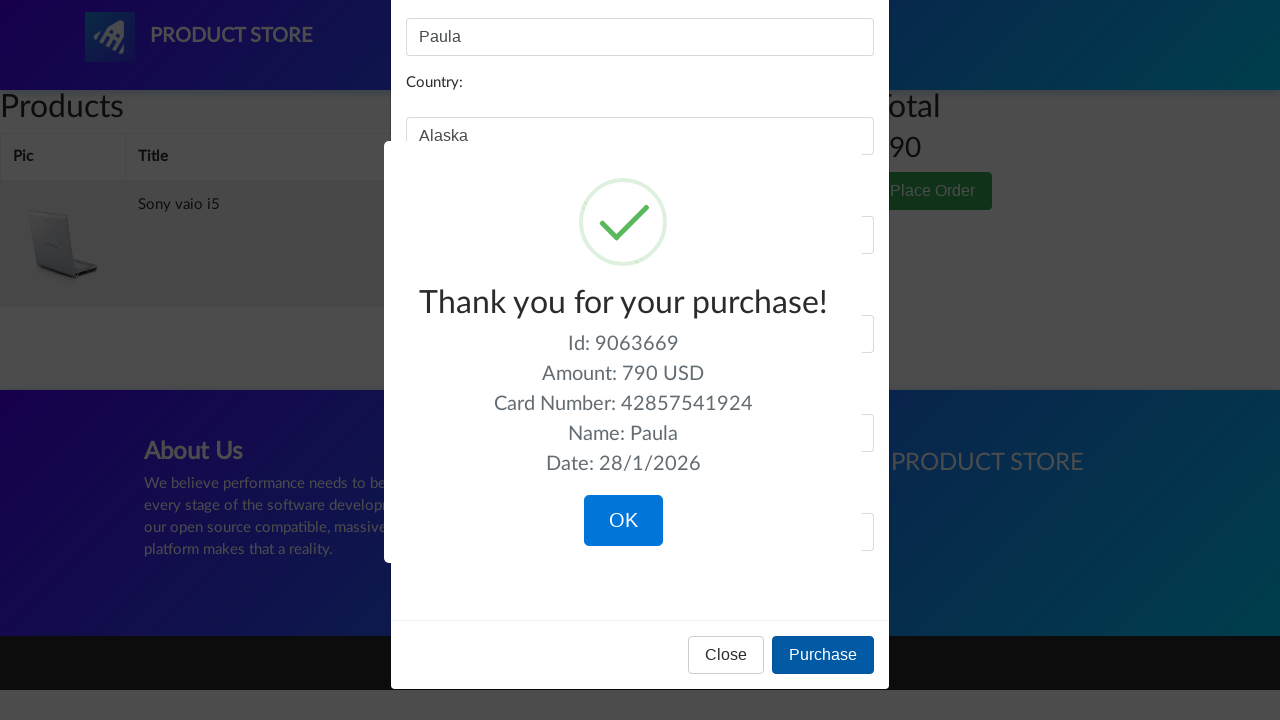

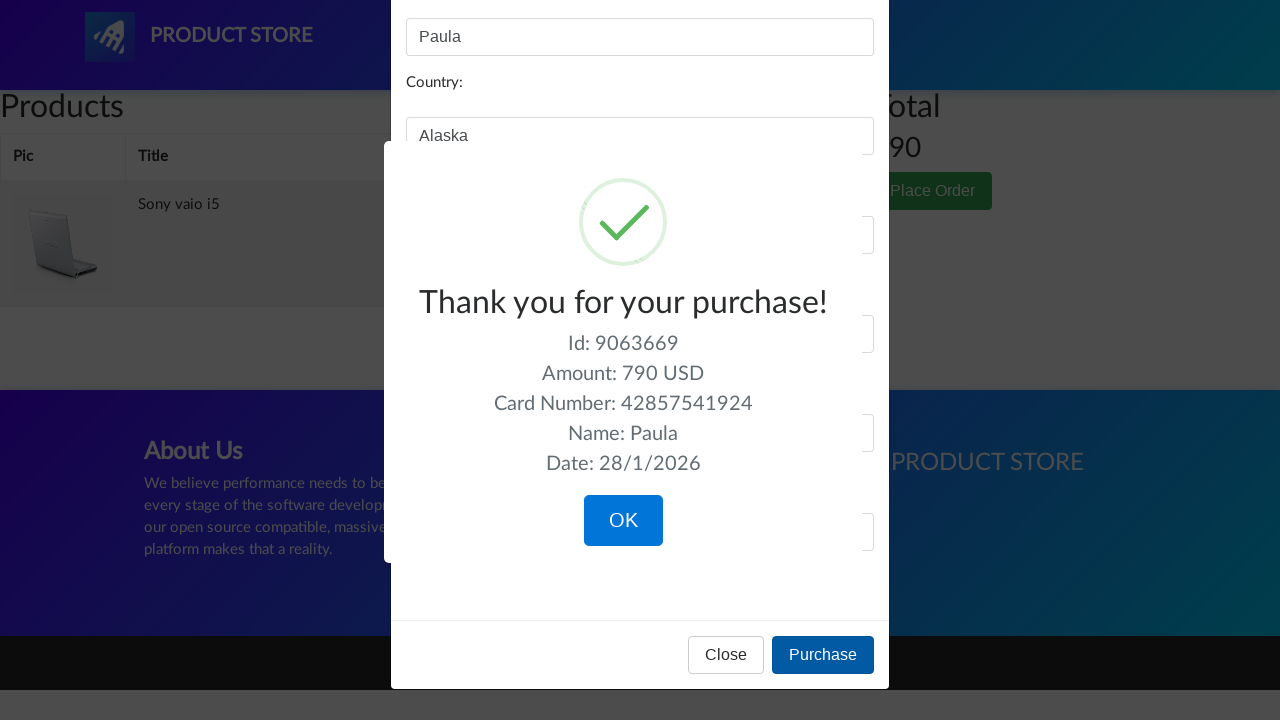